Tests a registration form by filling in personal details including name, address, email, phone, gender selection, hobbies checkboxes, and selecting a skill from dropdown

Starting URL: http://demo.automationtesting.in/Register.html

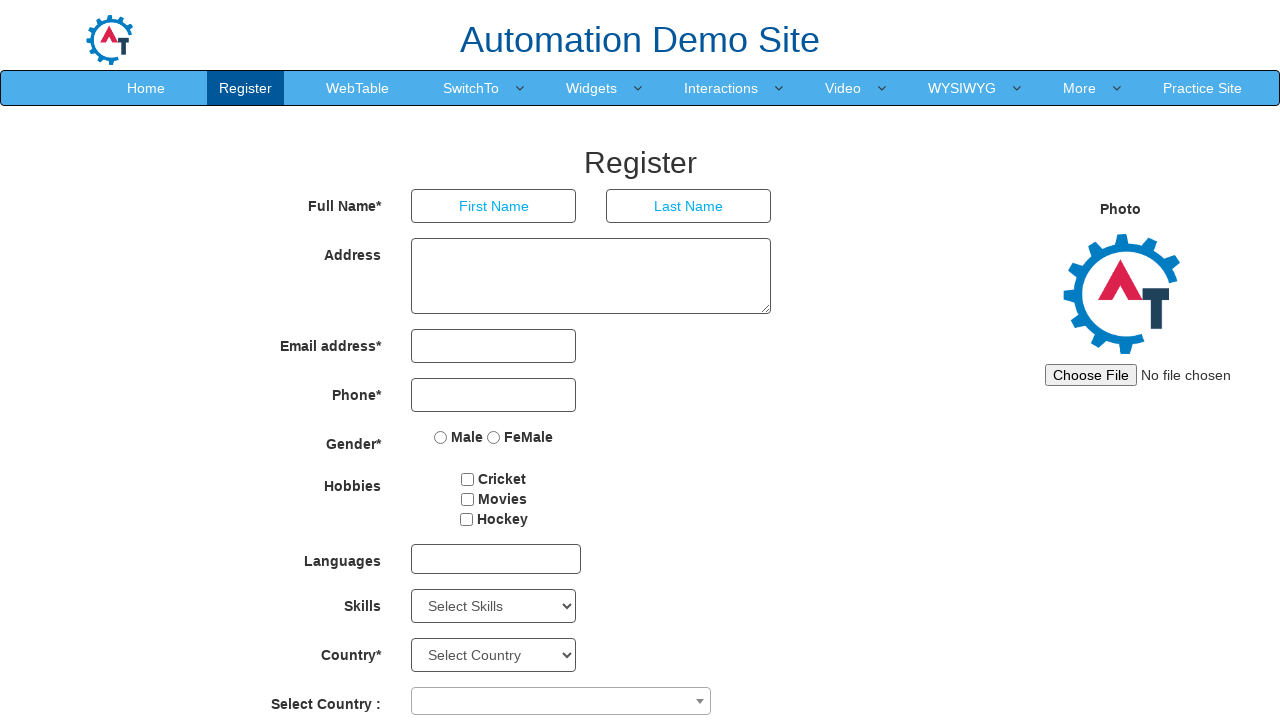

Filled first name field with 'Ashish' on //div[@class='col-md-4 col-xs-4 col-sm-4']/input[@placeholder='First Name']
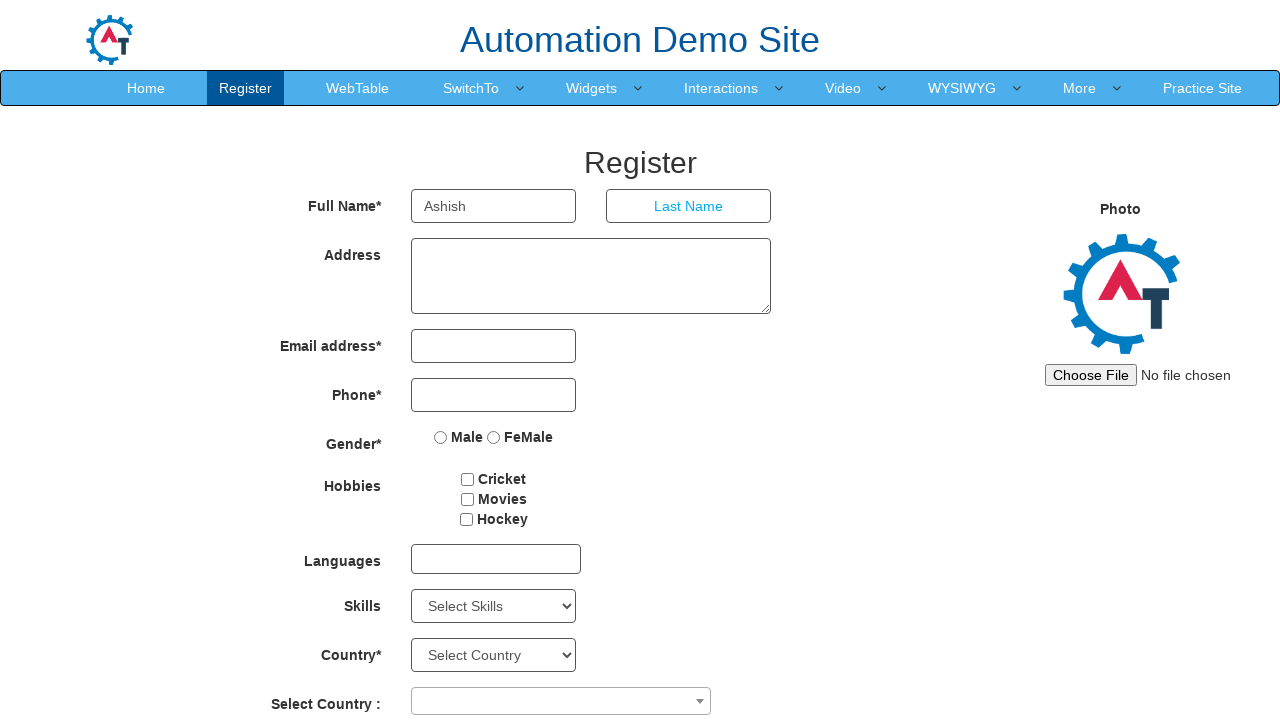

Filled last name field with 'Kumar' on //div[@class='col-md-4 col-xs-4 col-sm-4']/input[@placeholder='Last Name']
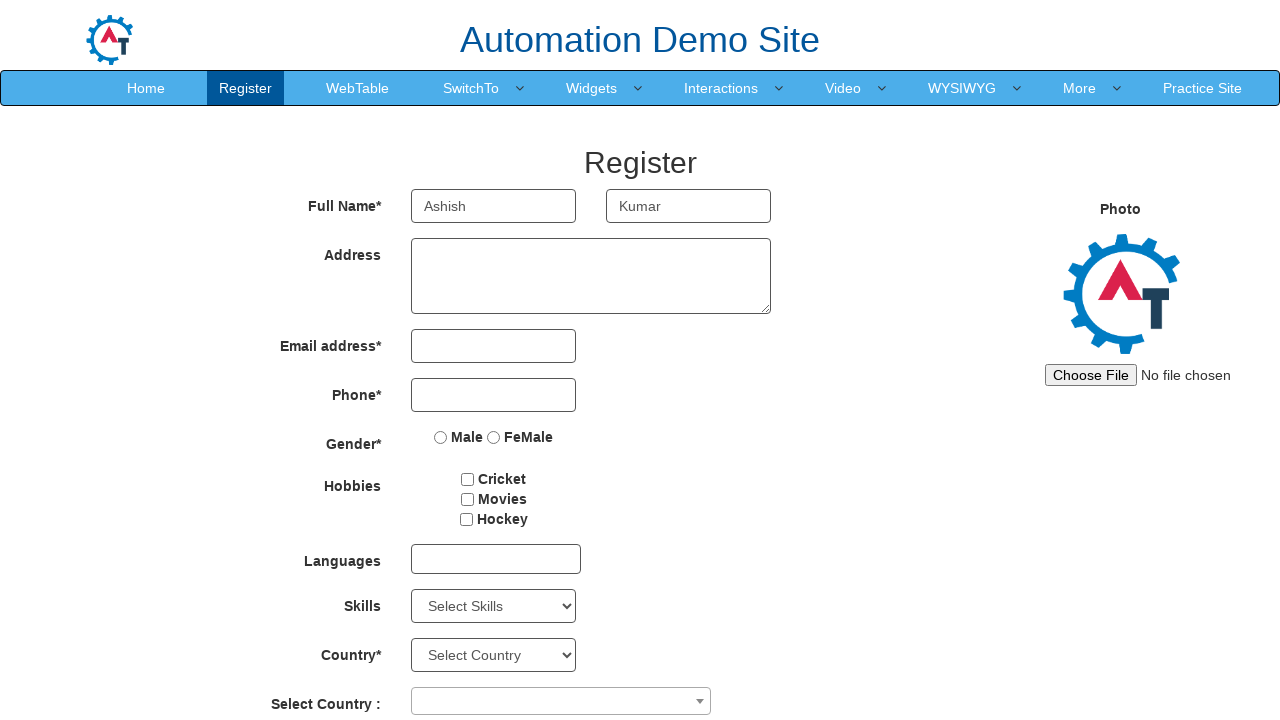

Filled address field with 'RST Tower Bangalore' on //div[@class='col-md-8 col-xs-8 col-sm-8']/textarea
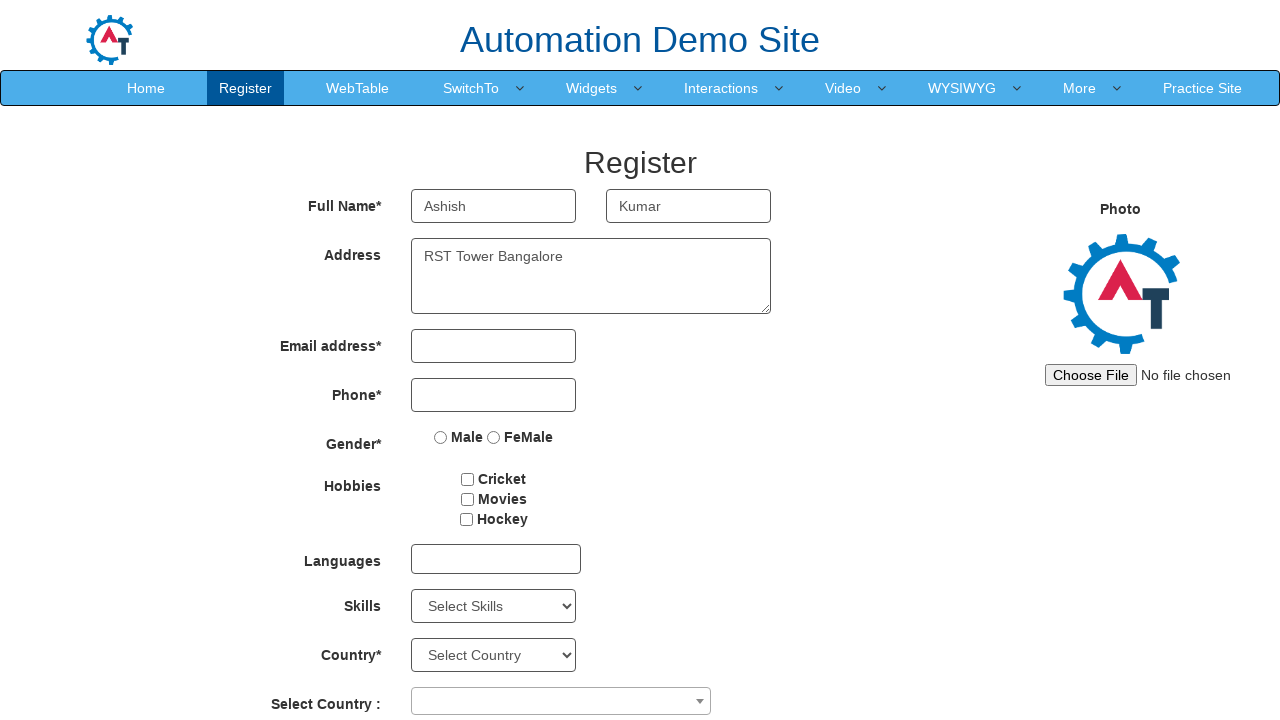

Filled email field with 'tester.2020demo@gmail.com' on //div[@class='col-md-4 col-xs-4 col-sm-4']//input[@type='email']
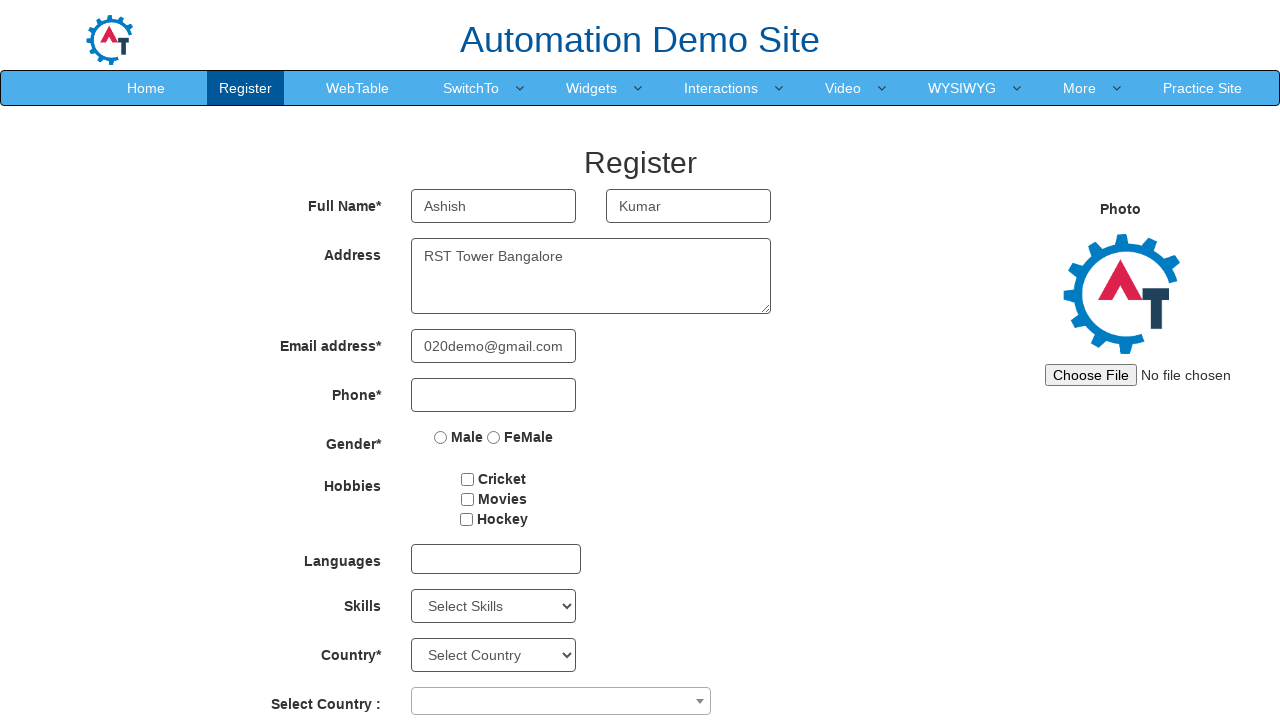

Filled phone number field with '3698521470' on //div[@class='col-md-4 col-xs-4 col-sm-4']//input[@type='tel']
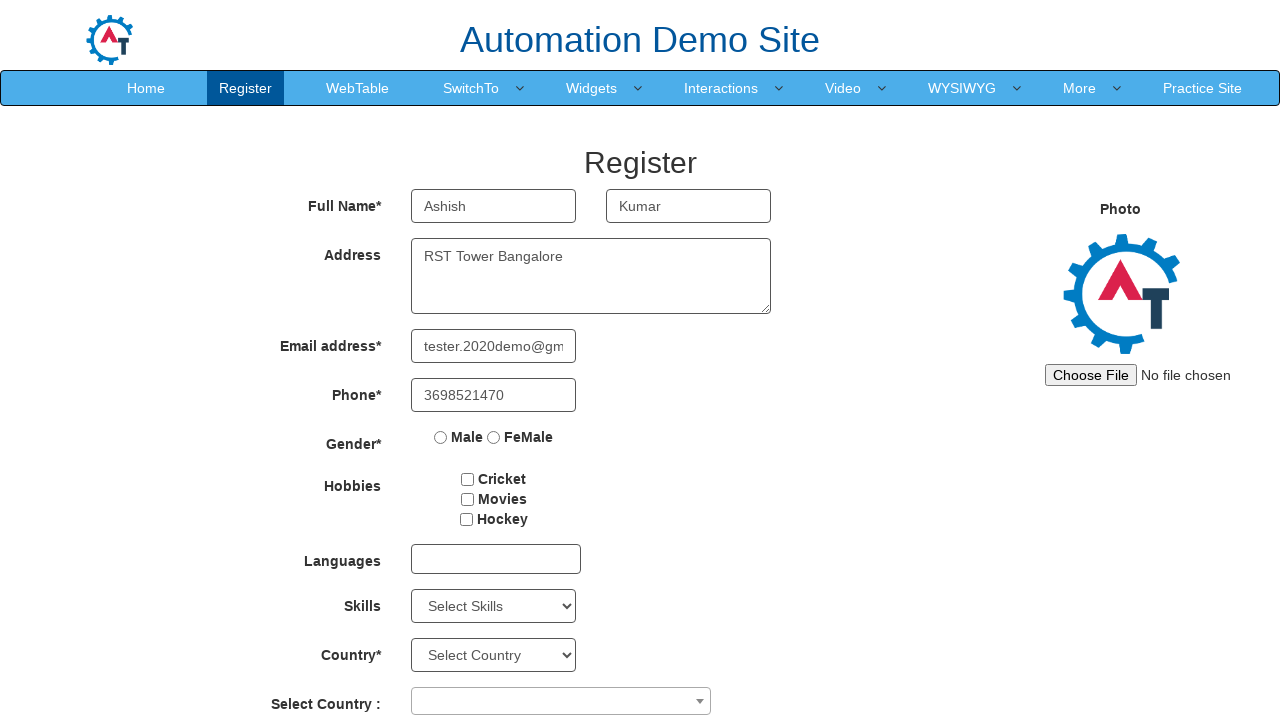

Selected 'Male' gender radio button at (441, 437) on xpath=//div[@class='col-md-4 col-xs-4 col-sm-4']//input[@type='radio' and @value
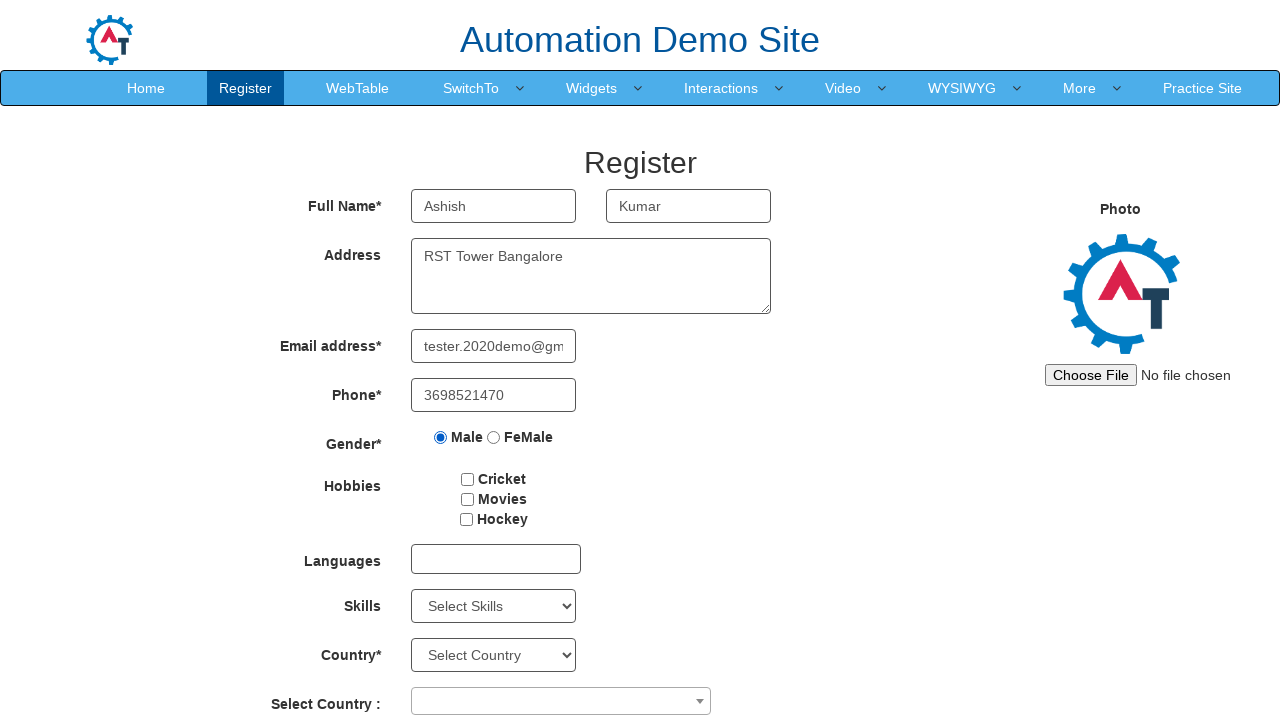

Checked first hobby checkbox at (468, 479) on #checkbox1
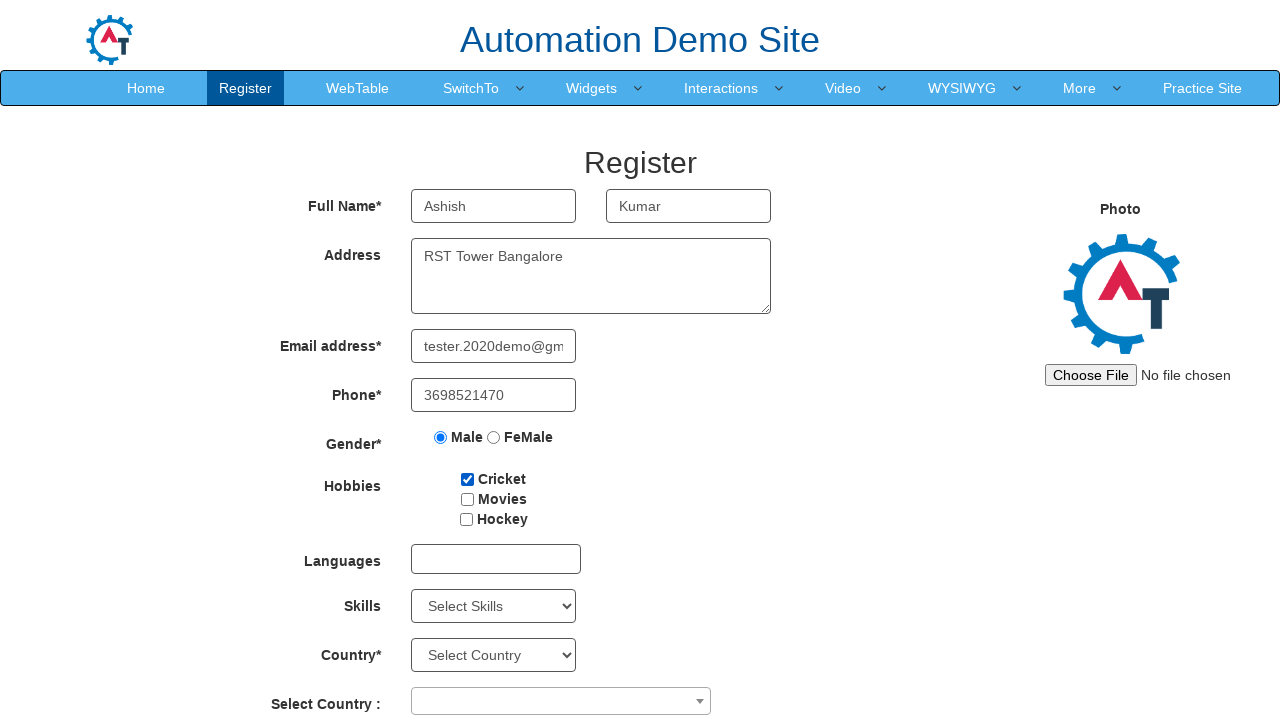

Checked second hobby checkbox at (467, 499) on #checkbox2
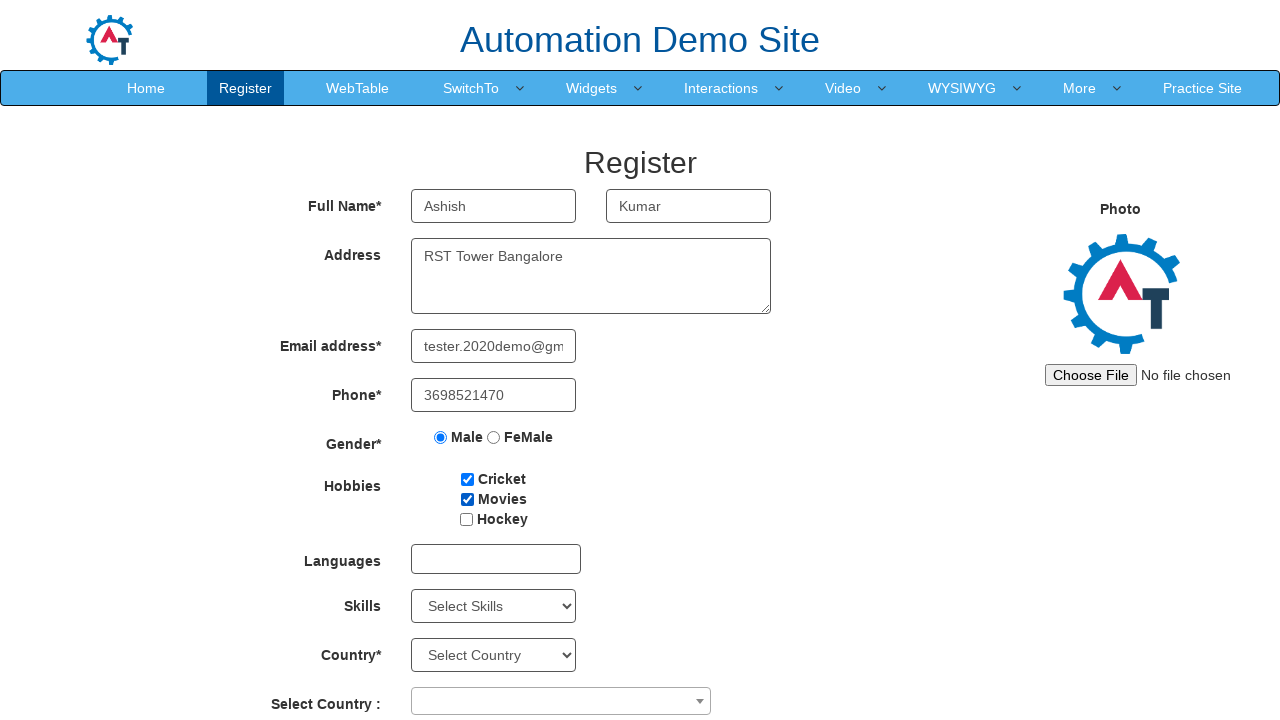

Selected 'Javascript' from Skills dropdown on #Skills
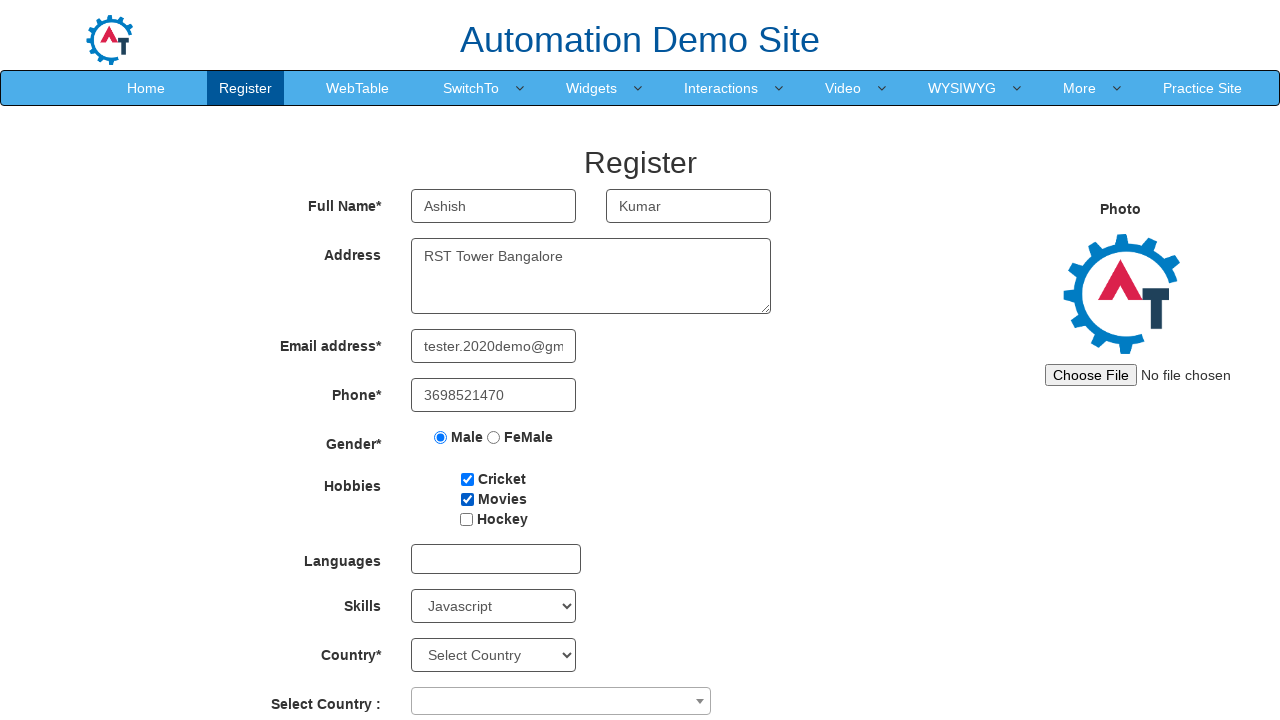

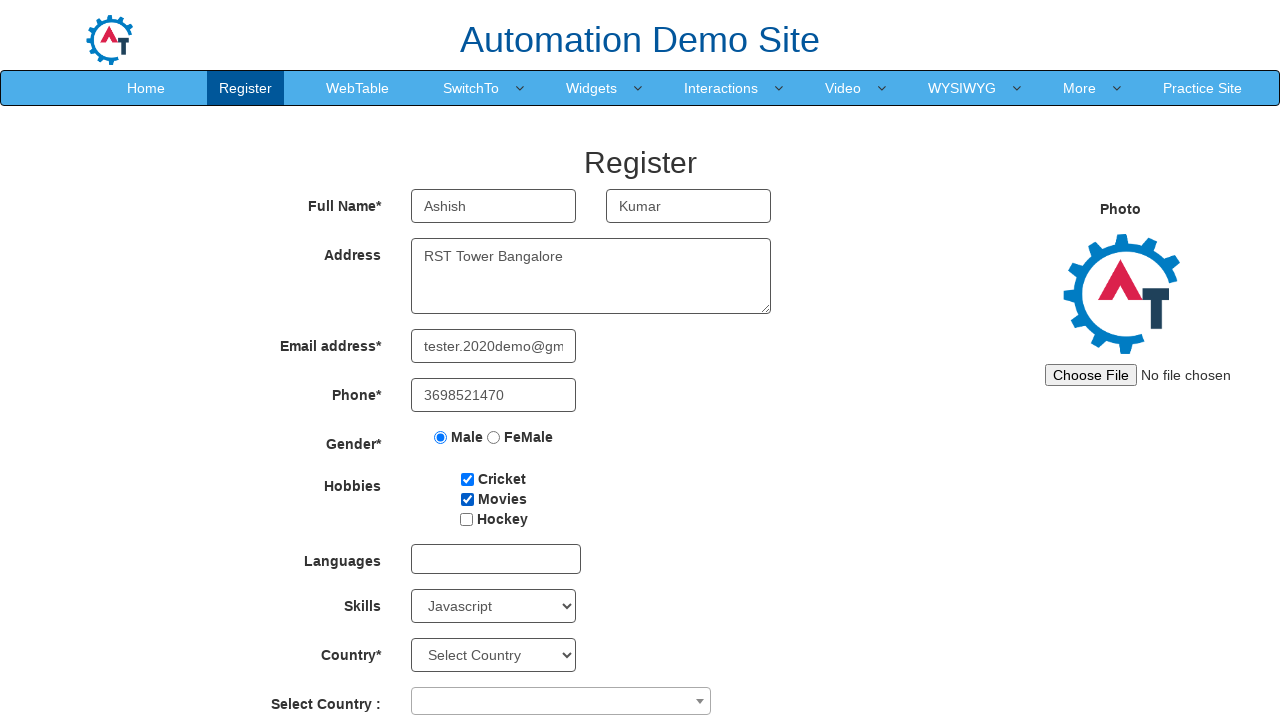